Tests form submission without filling any fields to verify empty form validation behavior

Starting URL: https://lm.skillbox.cc/qa_tester/module02/homework1/

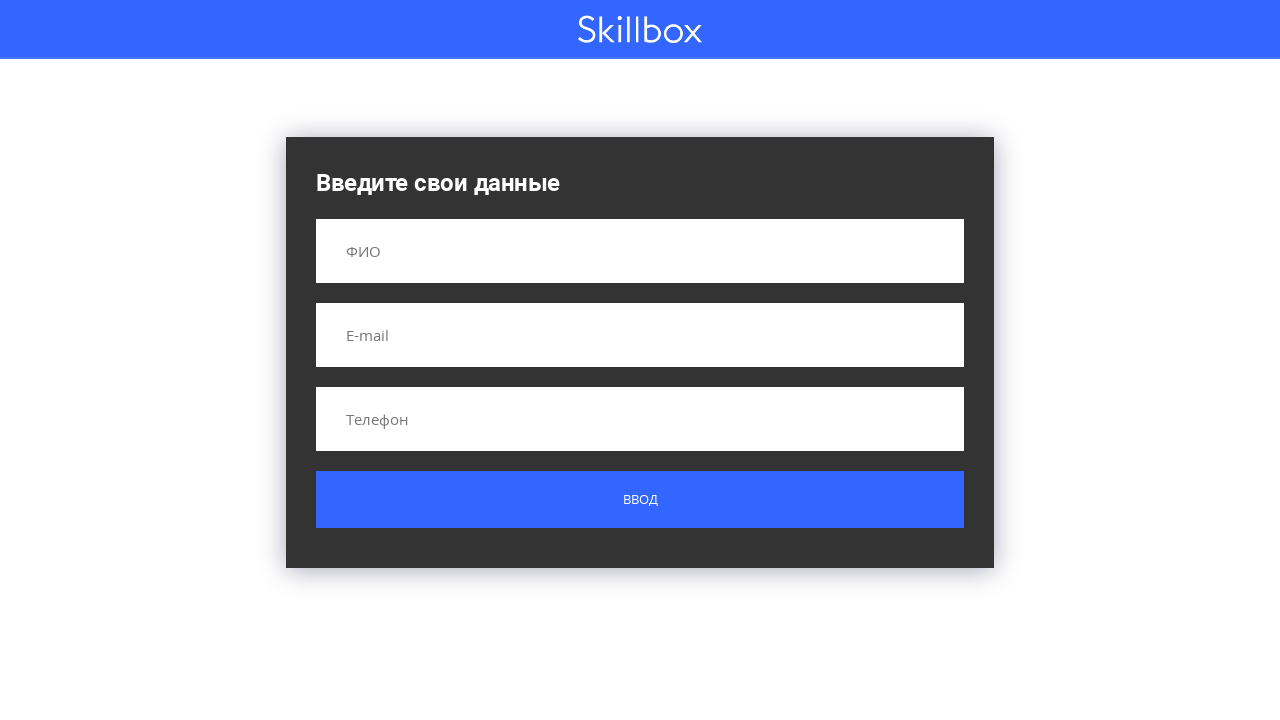

Clicked submit button without filling any form fields at (640, 500) on .custom-form__button
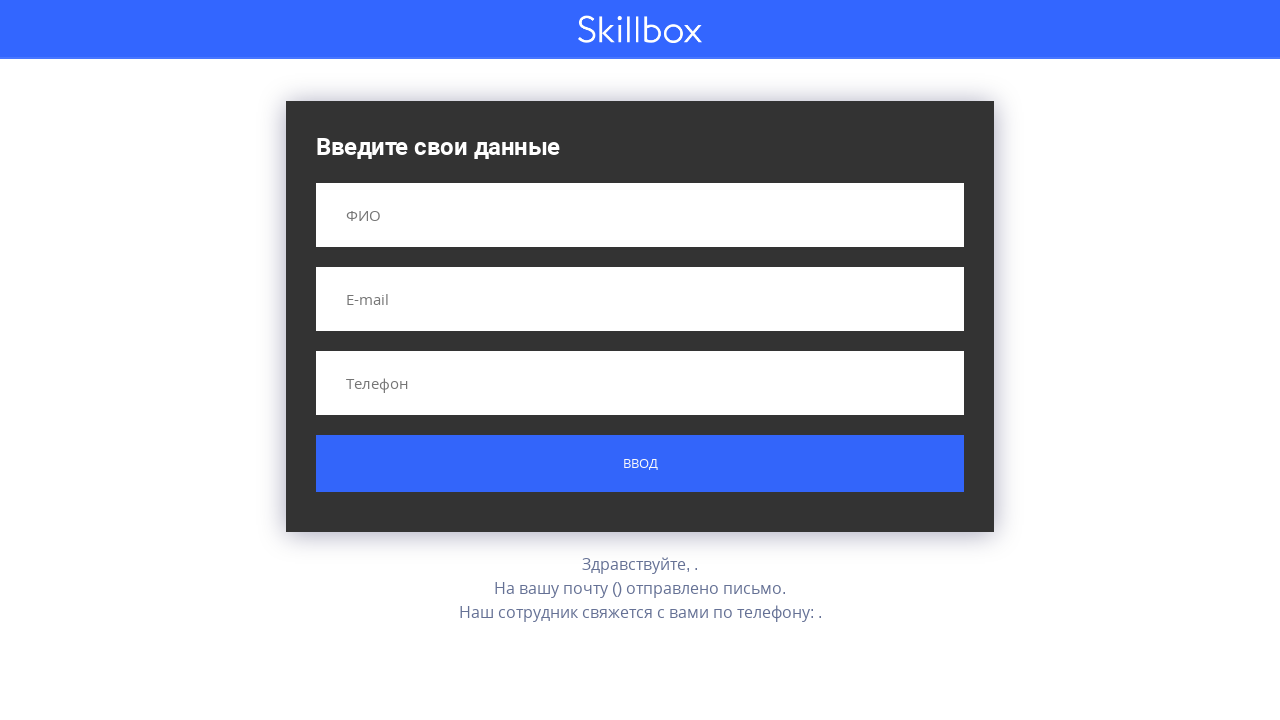

Empty form validation result message appeared
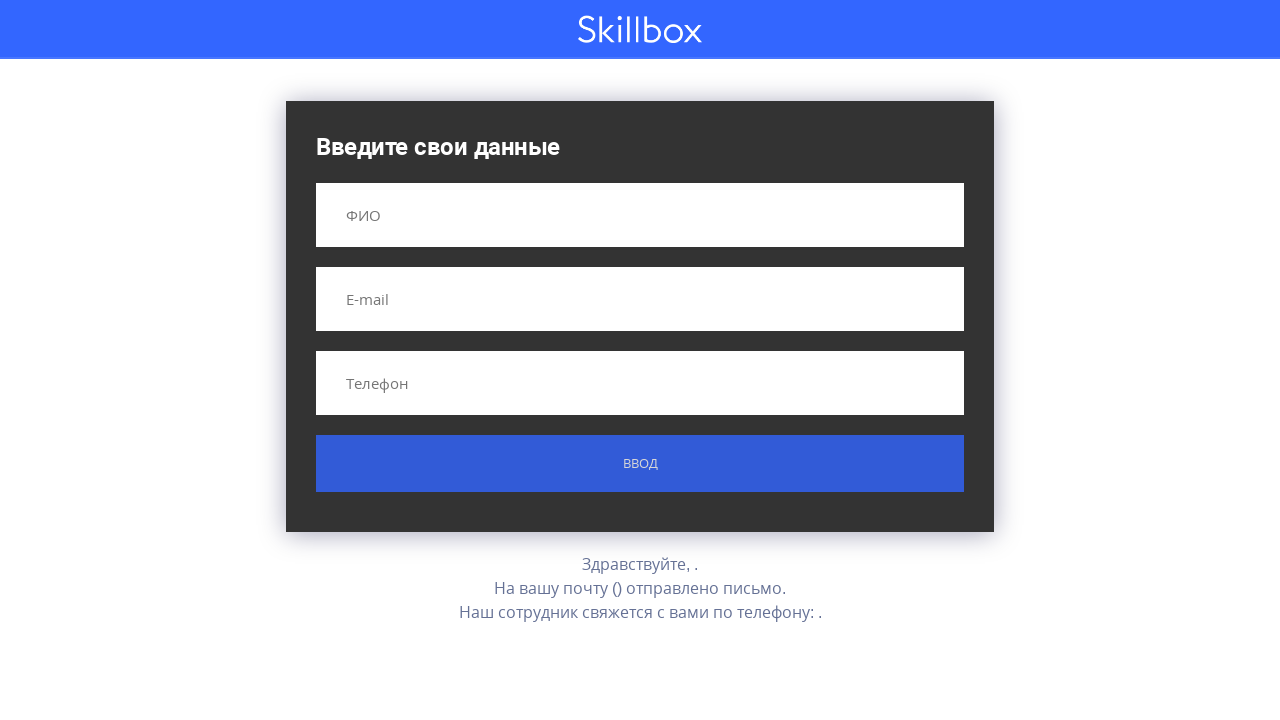

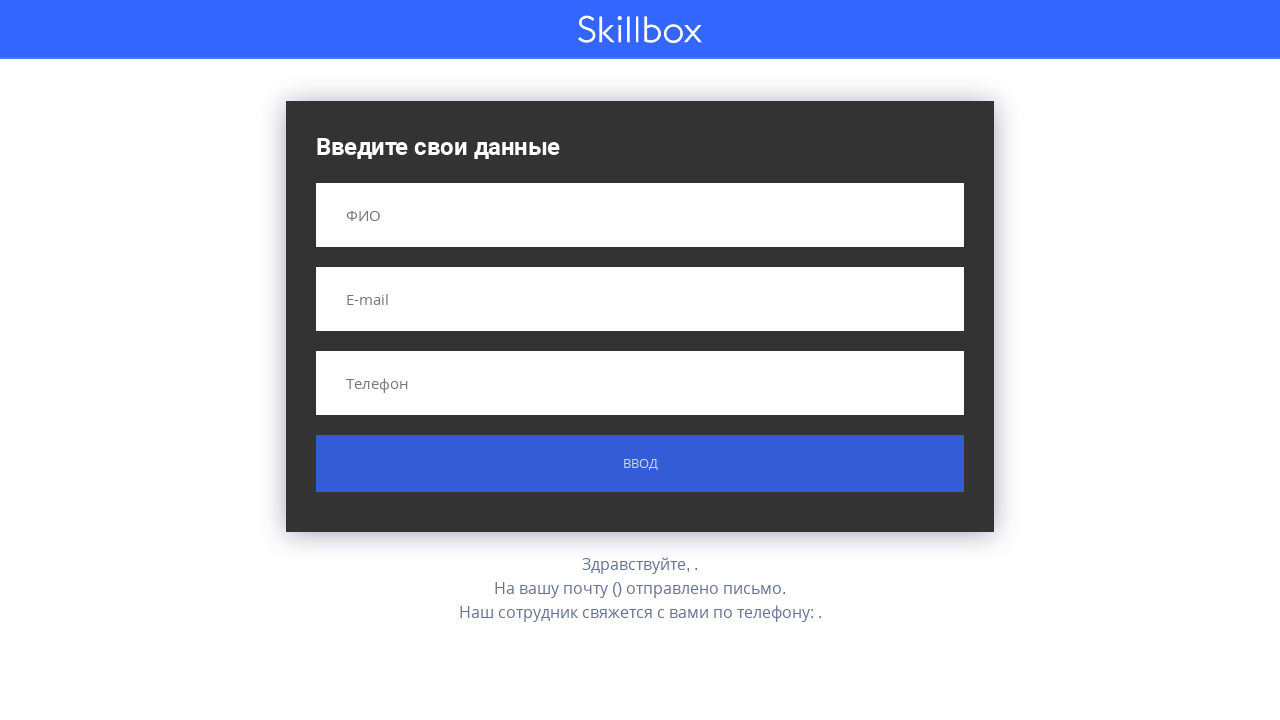